Tests vertical scrolling functionality on the Selenium website by scrolling down by various amounts and then scrolling back to the top of the page

Starting URL: https://www.selenium.dev/

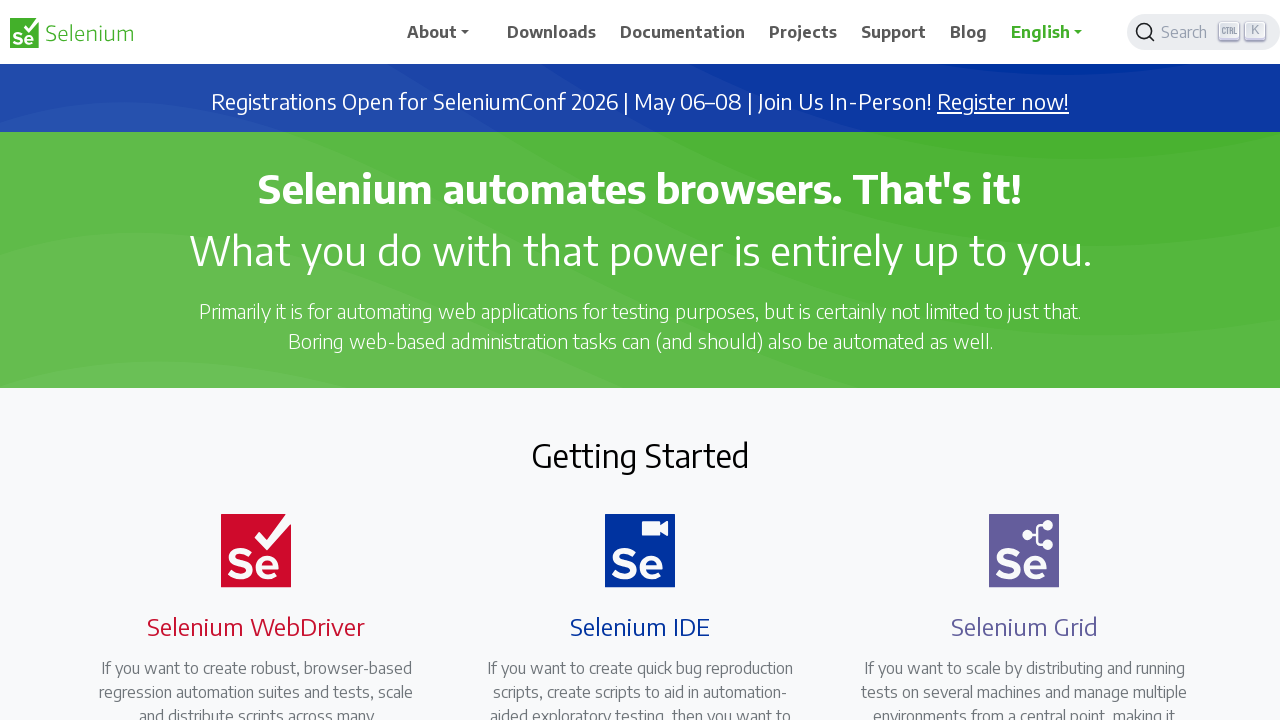

Scrolled down by 500 pixels
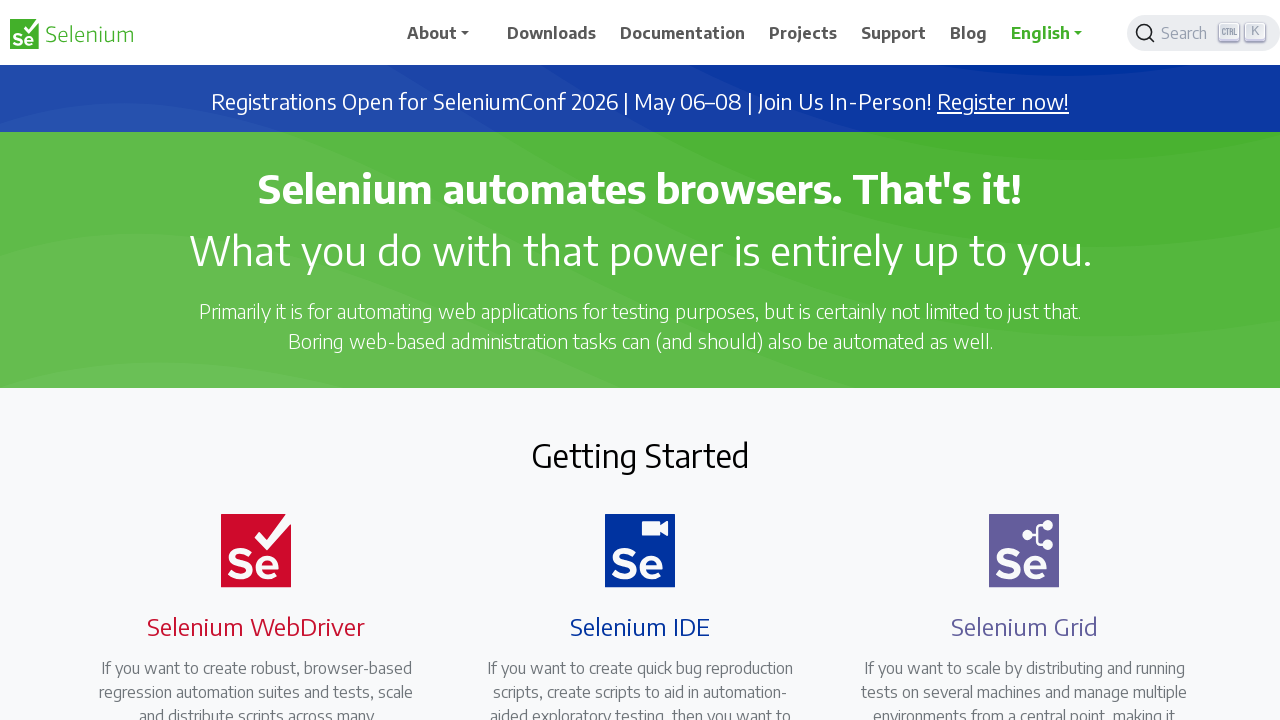

Waited 2 seconds for scroll to settle
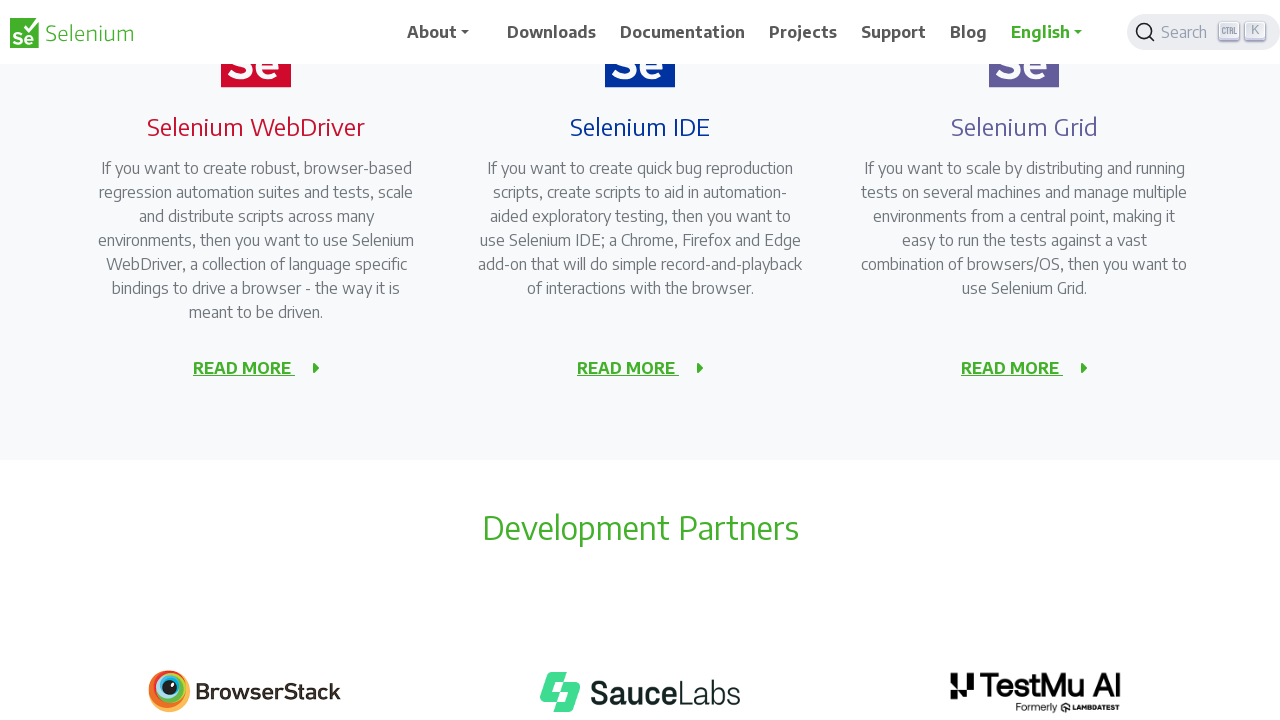

Scrolled down to the bottom of the page
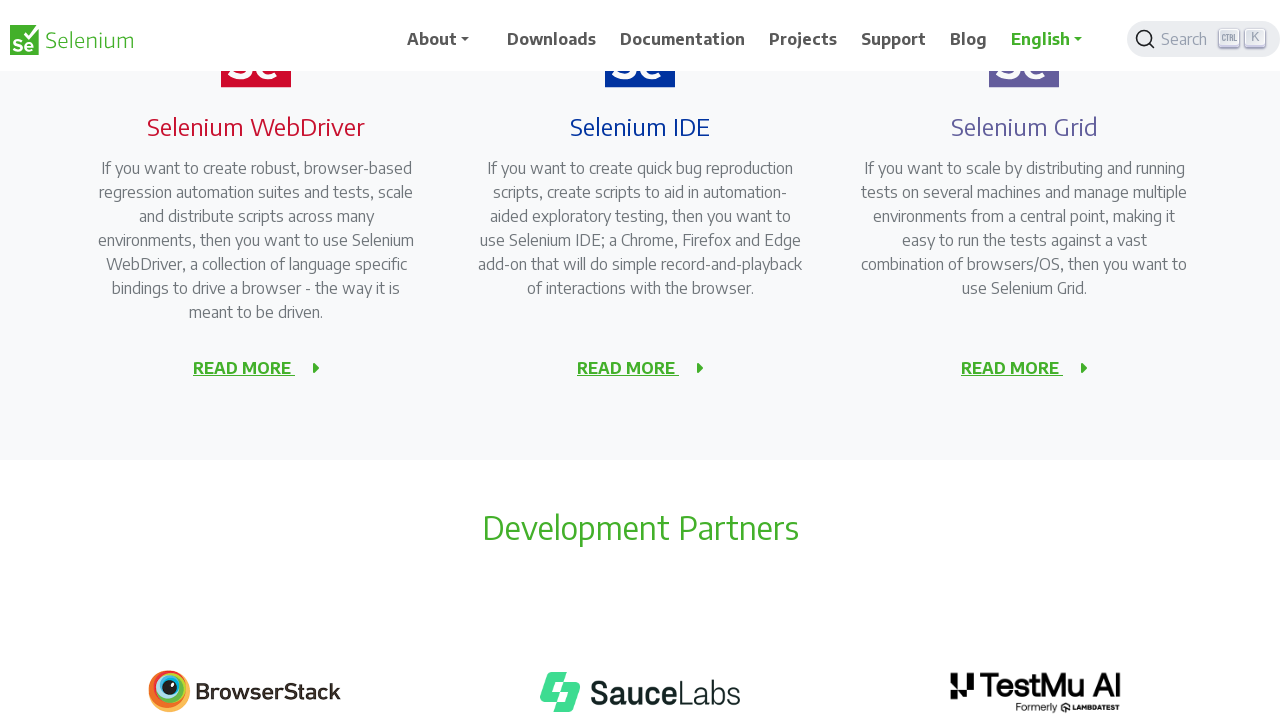

Scrolled down by 4000 pixels
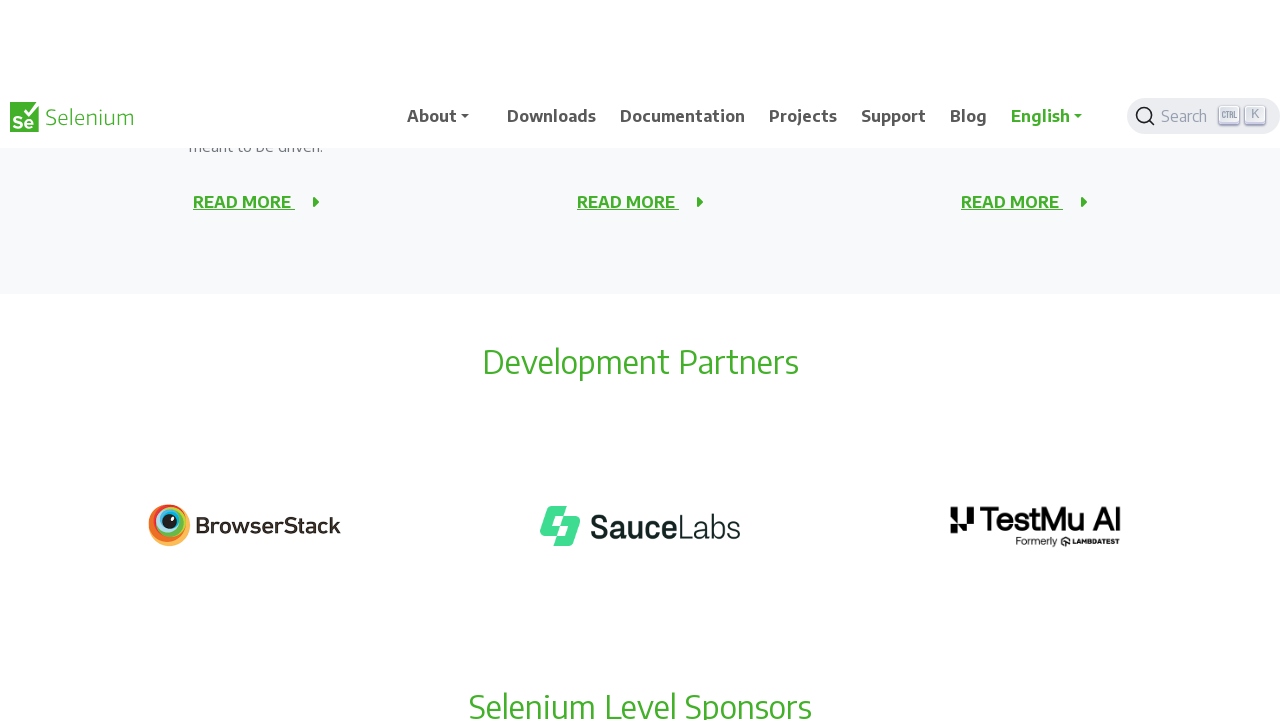

Scrolled back to the top of the page
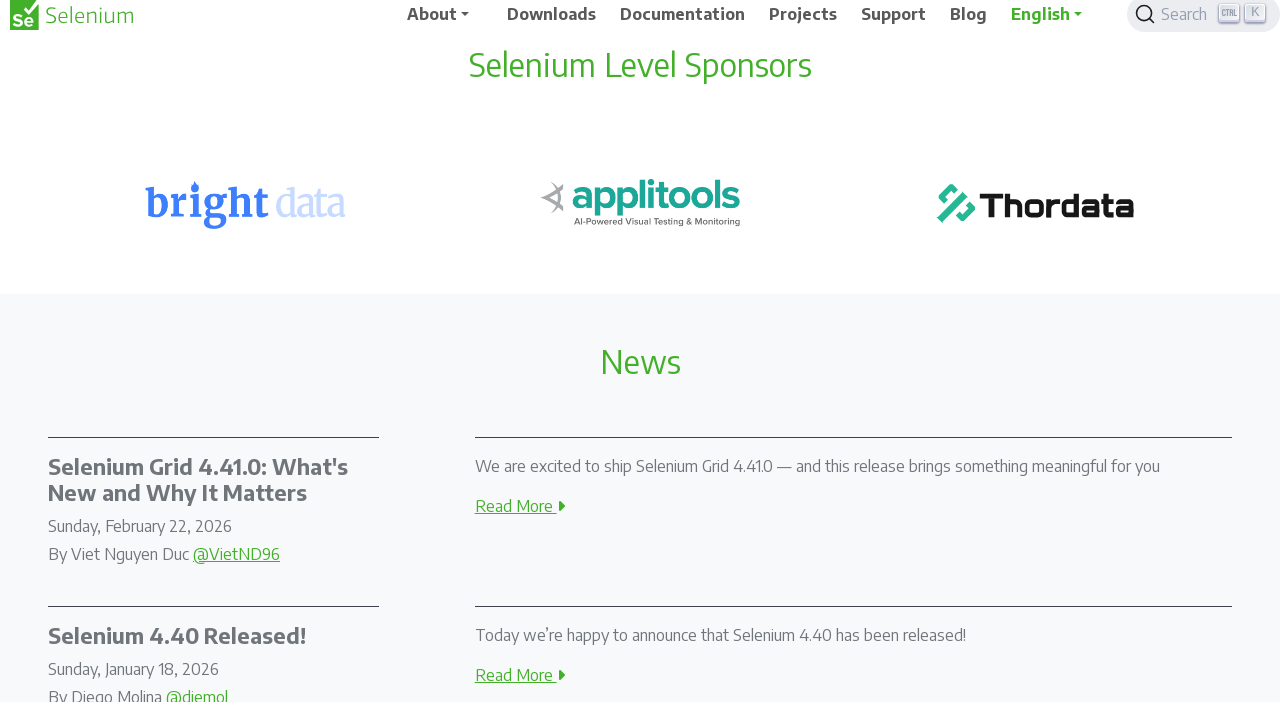

Waited 1 second for scroll animation to complete
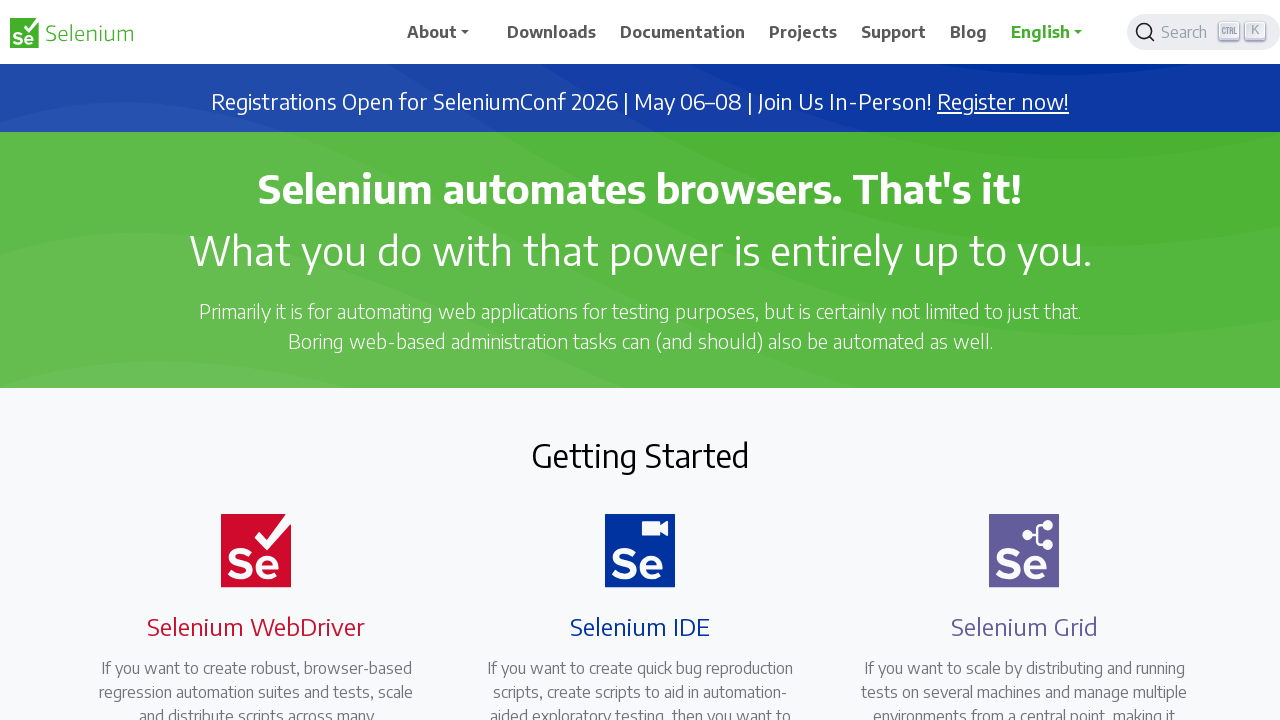

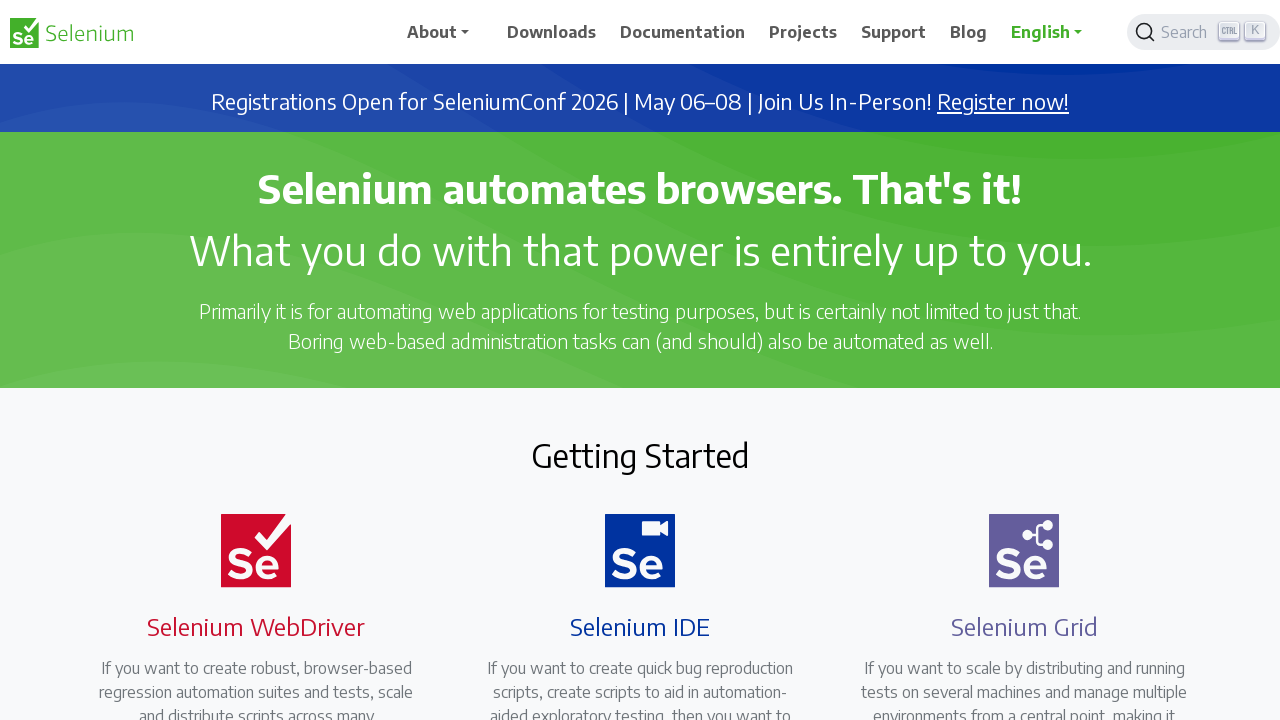